Tests window handling functionality by opening a new window, verifying content in both windows, and switching between them

Starting URL: https://the-internet.herokuapp.com/windows

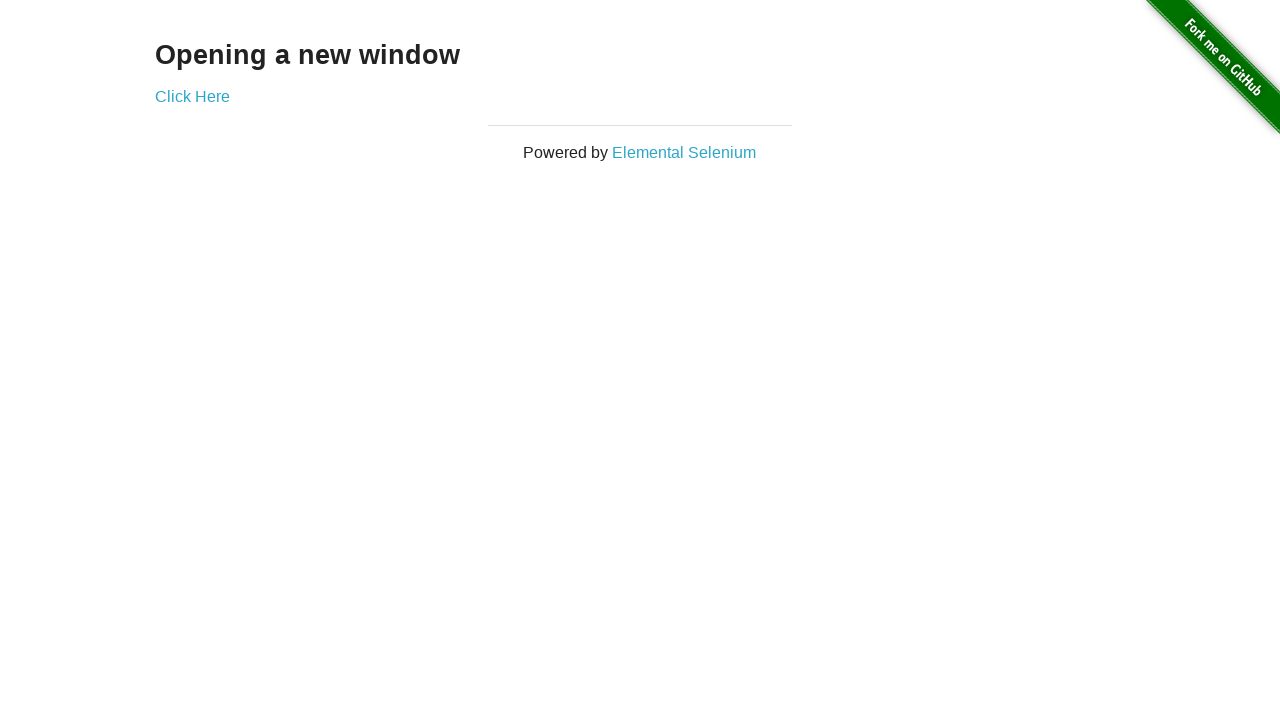

Retrieved h3 text content from initial page
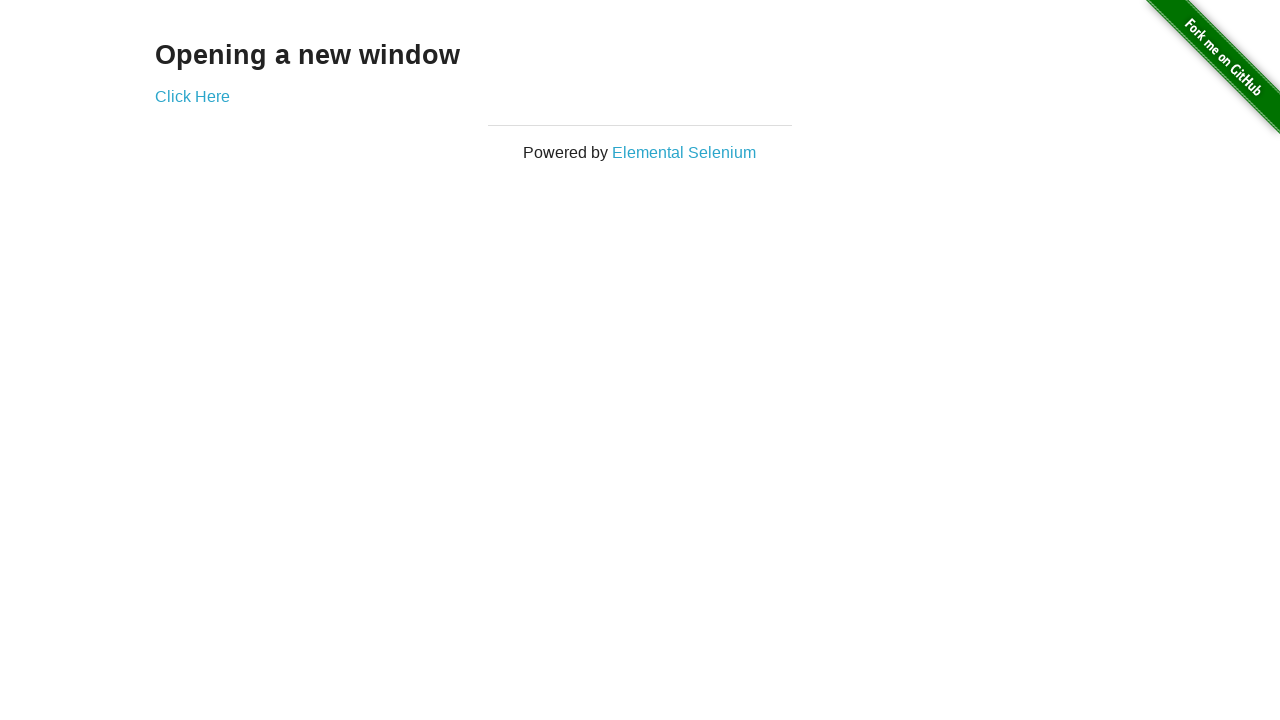

Verified h3 text is 'Opening a new window'
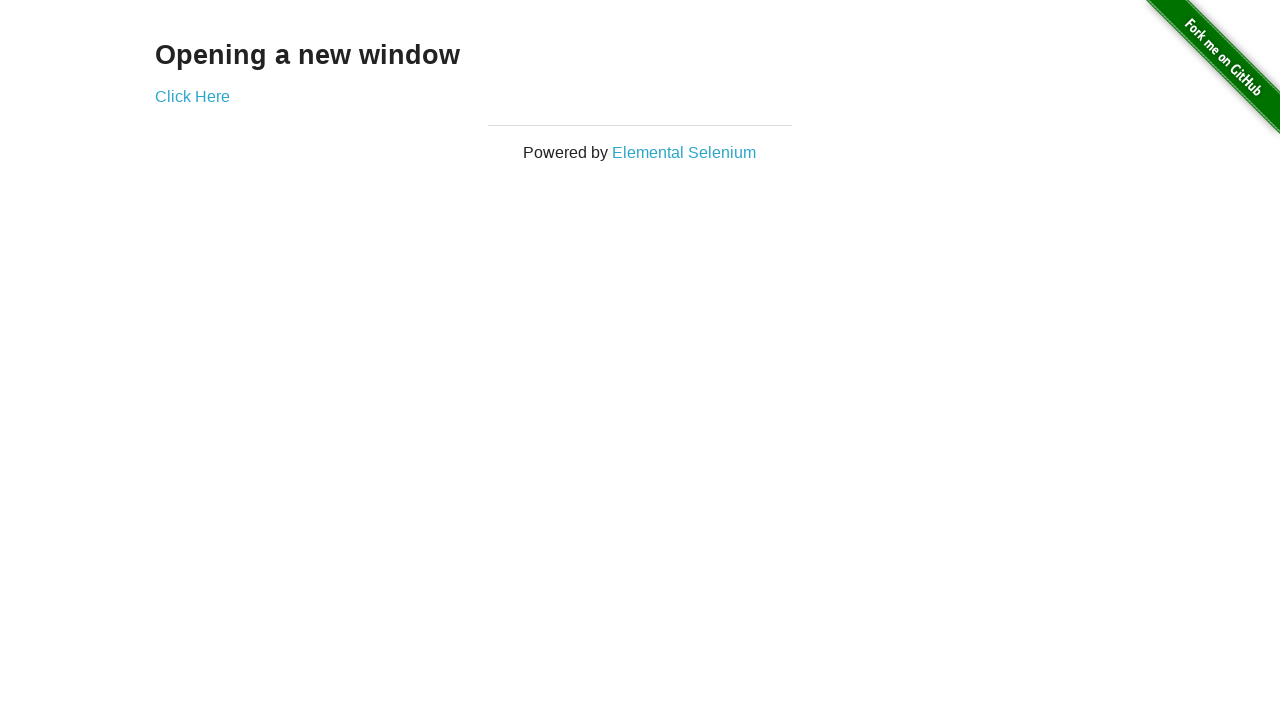

Verified page title is 'The Internet'
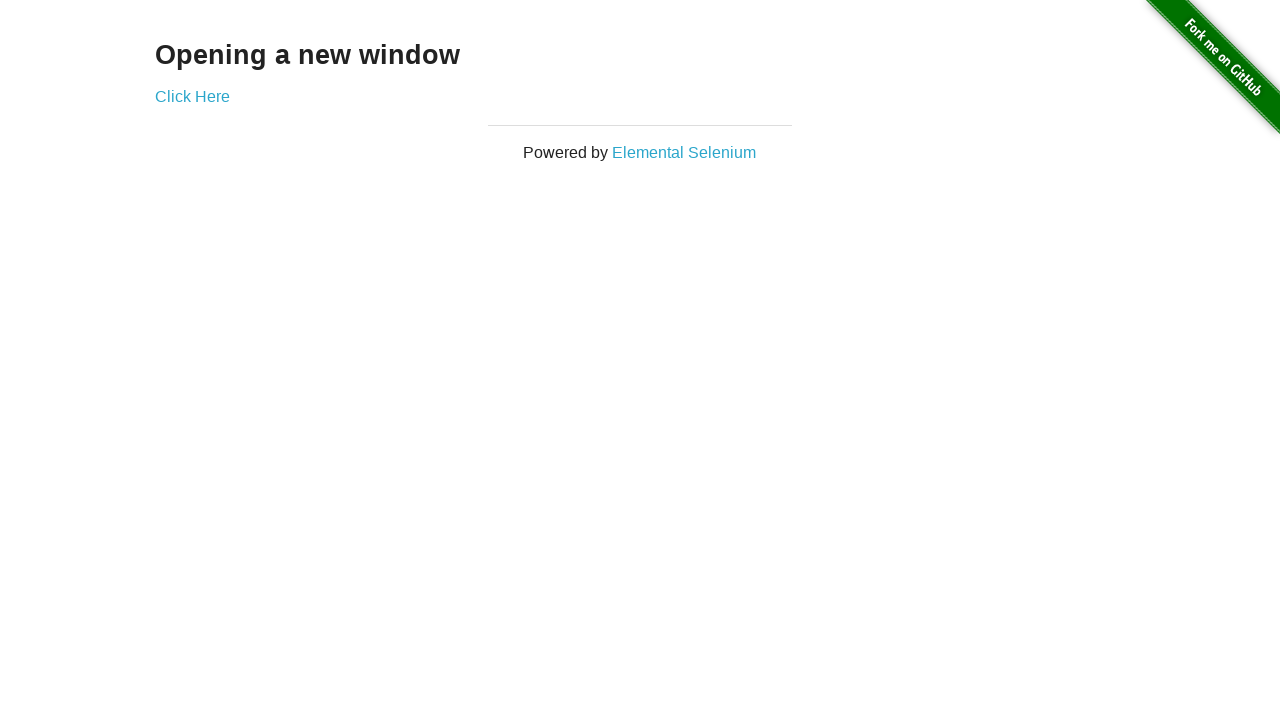

Clicked 'Click Here' link to open new window at (192, 96) on text='Click Here'
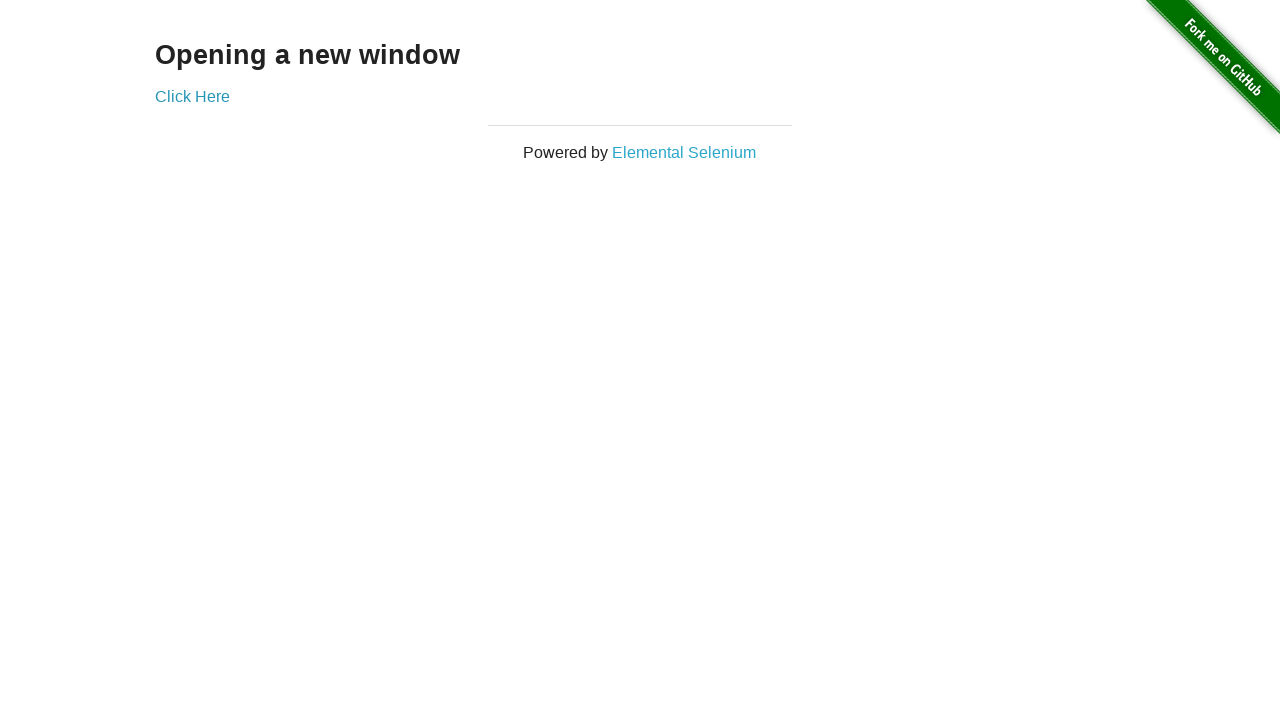

New window opened and captured
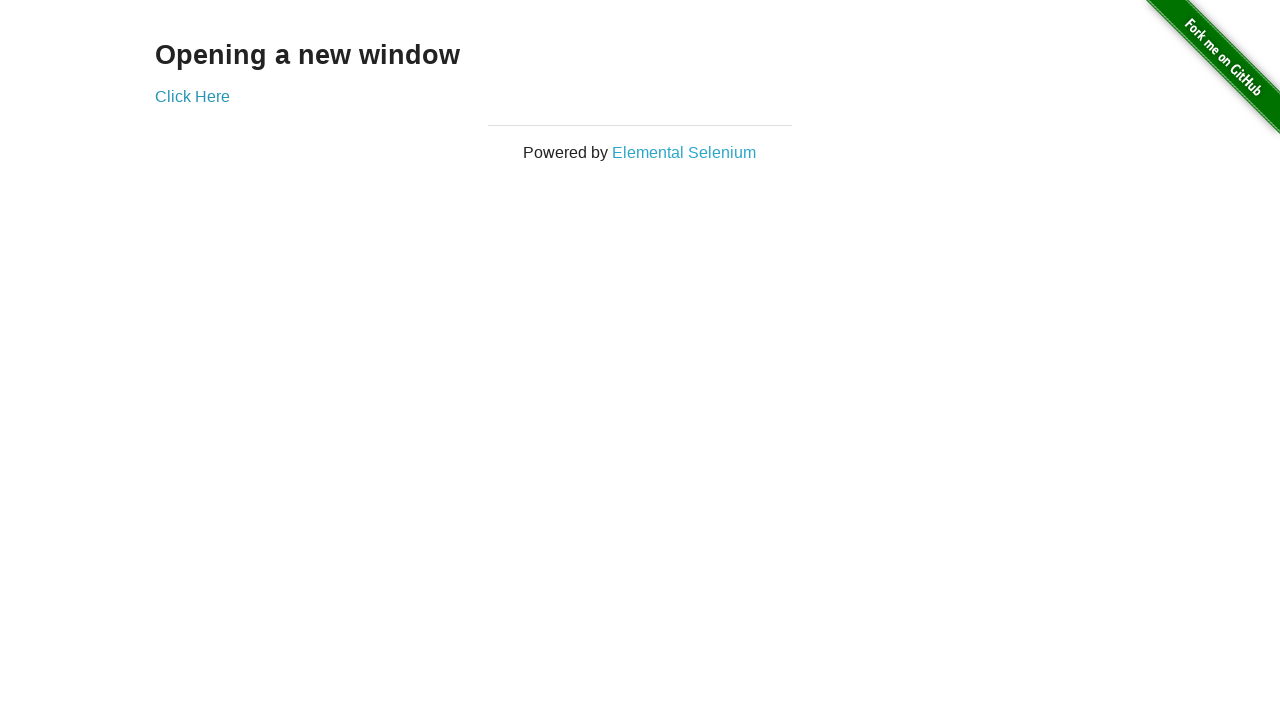

New window finished loading
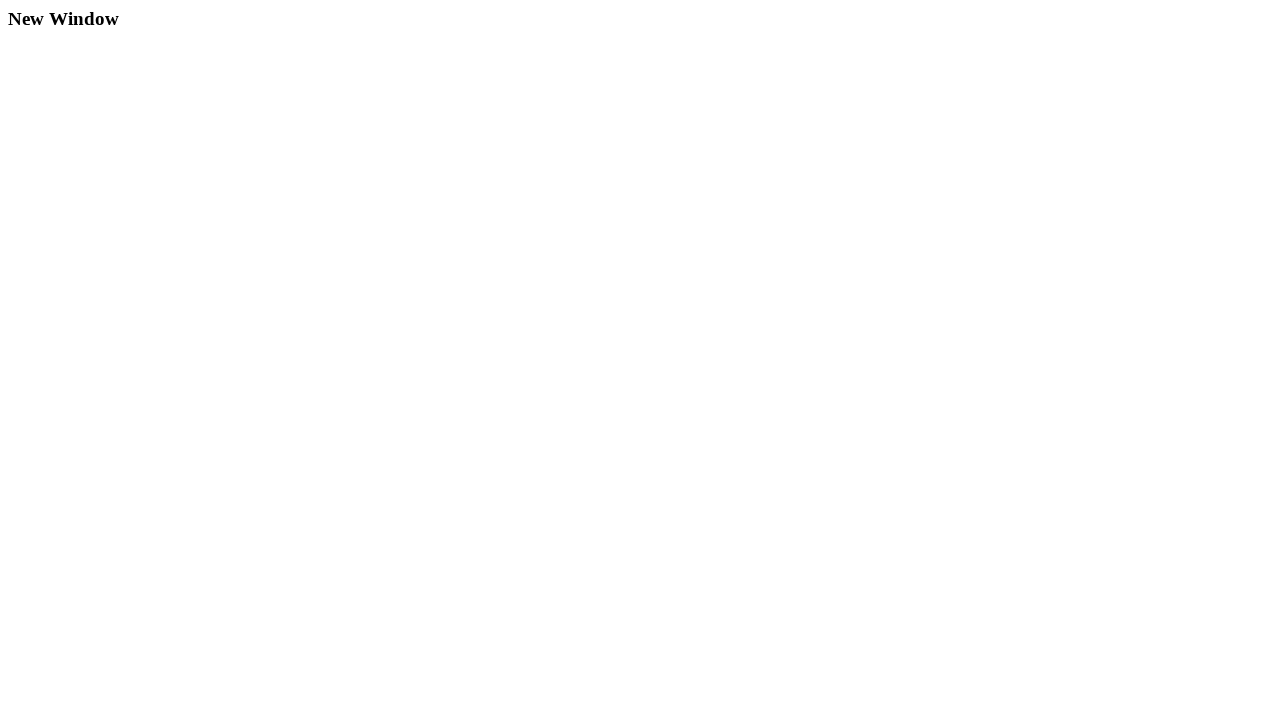

Verified new window title is 'New Window'
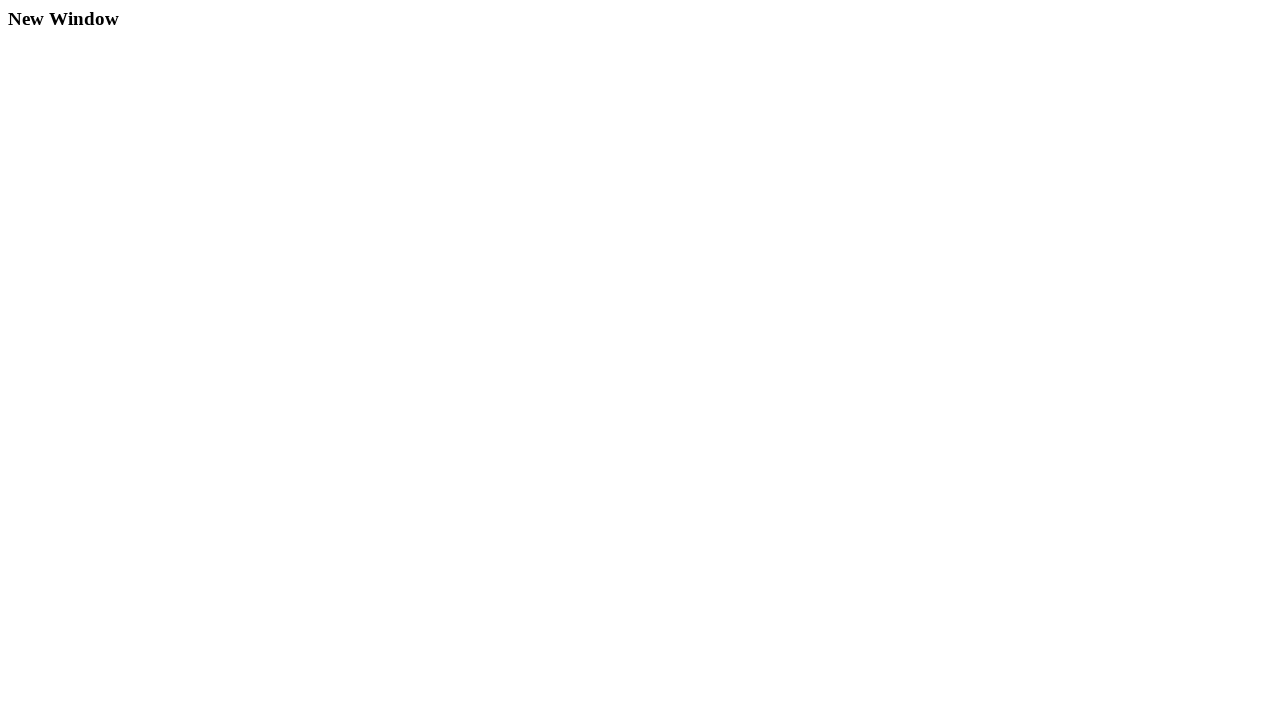

Retrieved h3 text content from new window
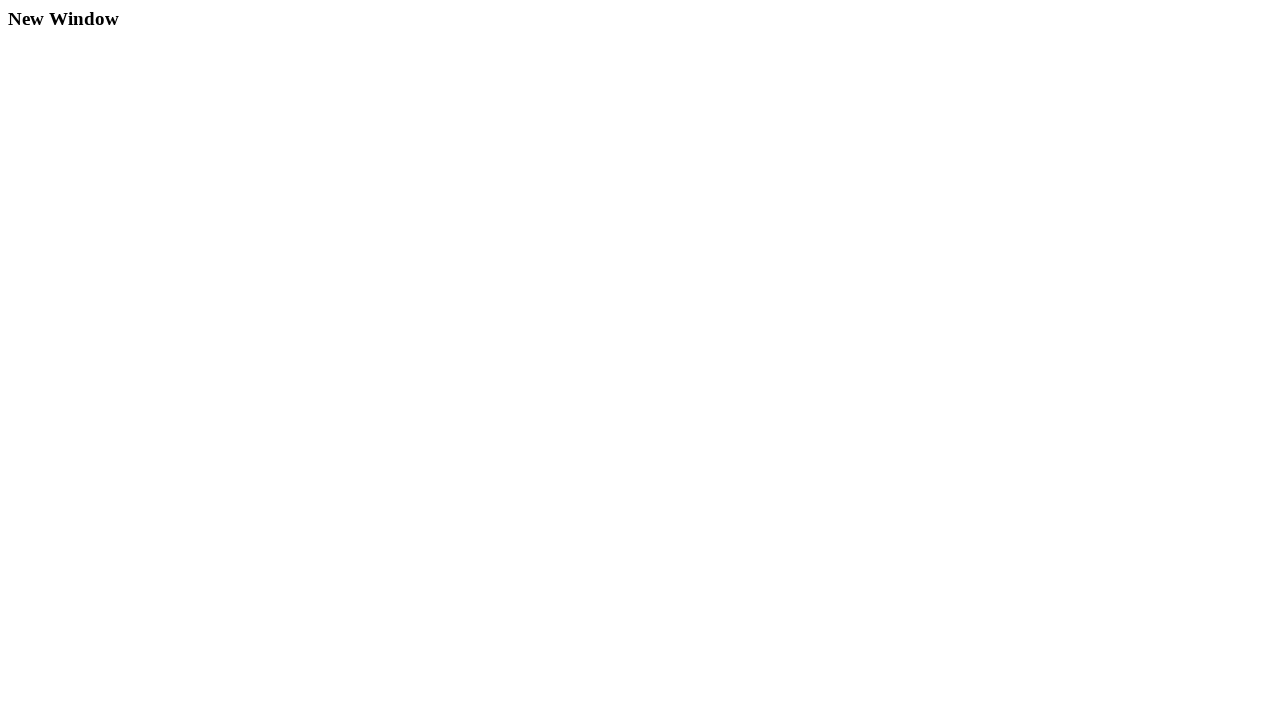

Verified new window h3 text is 'New Window'
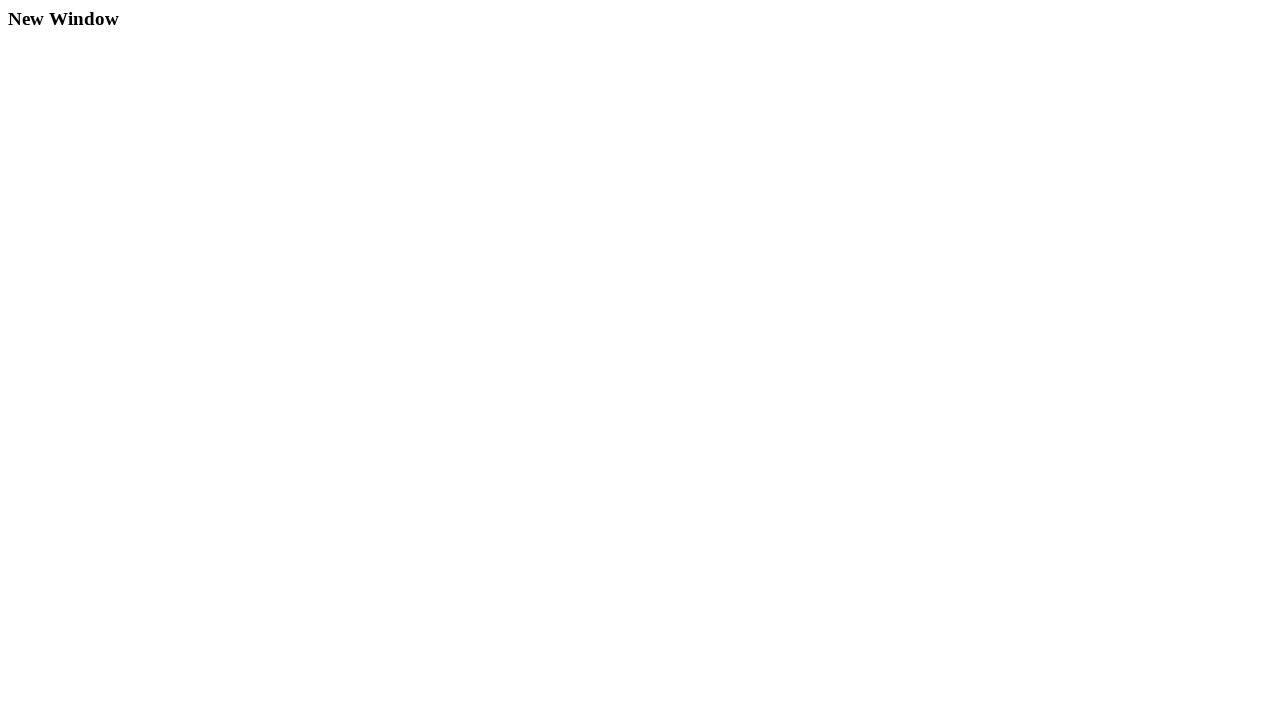

Switched back to original window
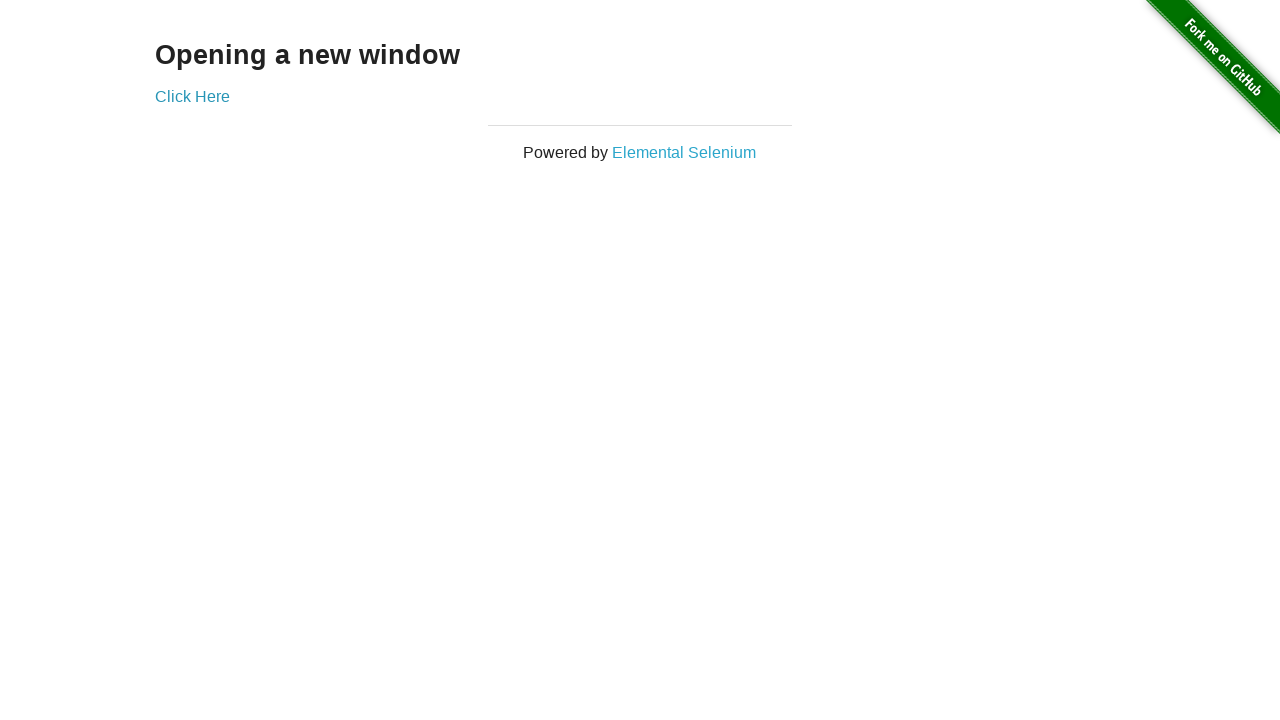

Verified original window title is still 'The Internet'
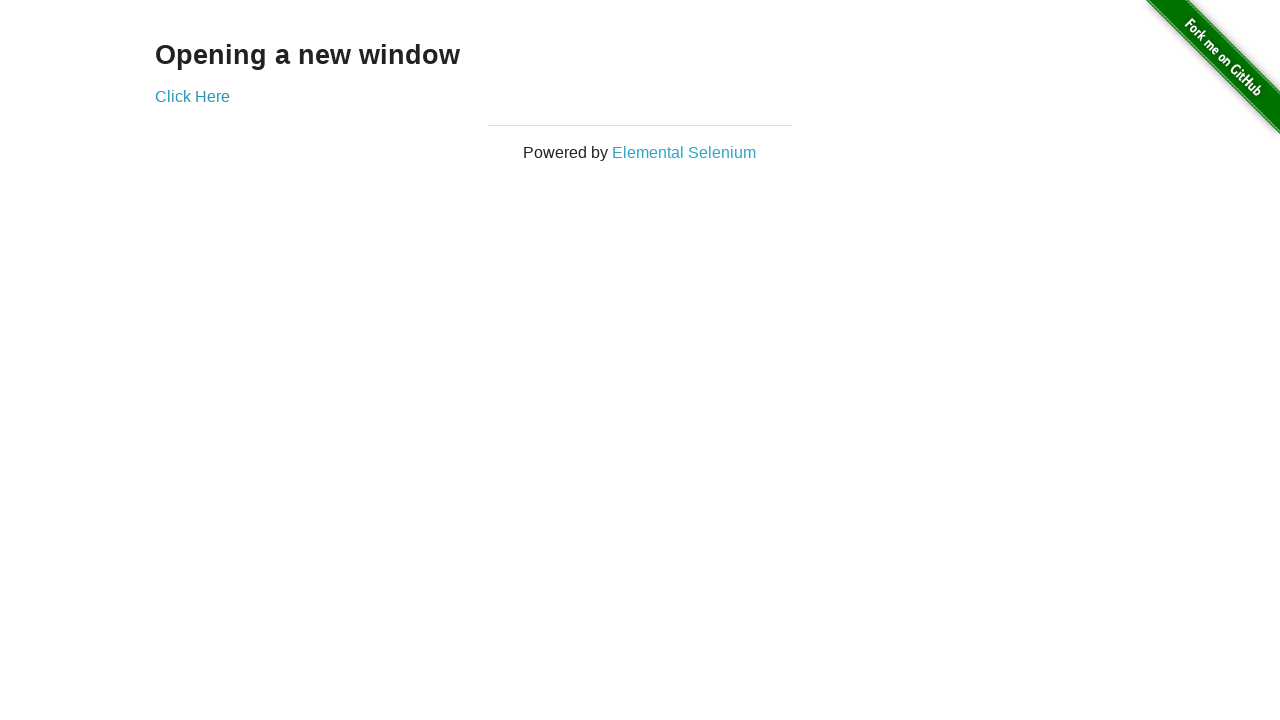

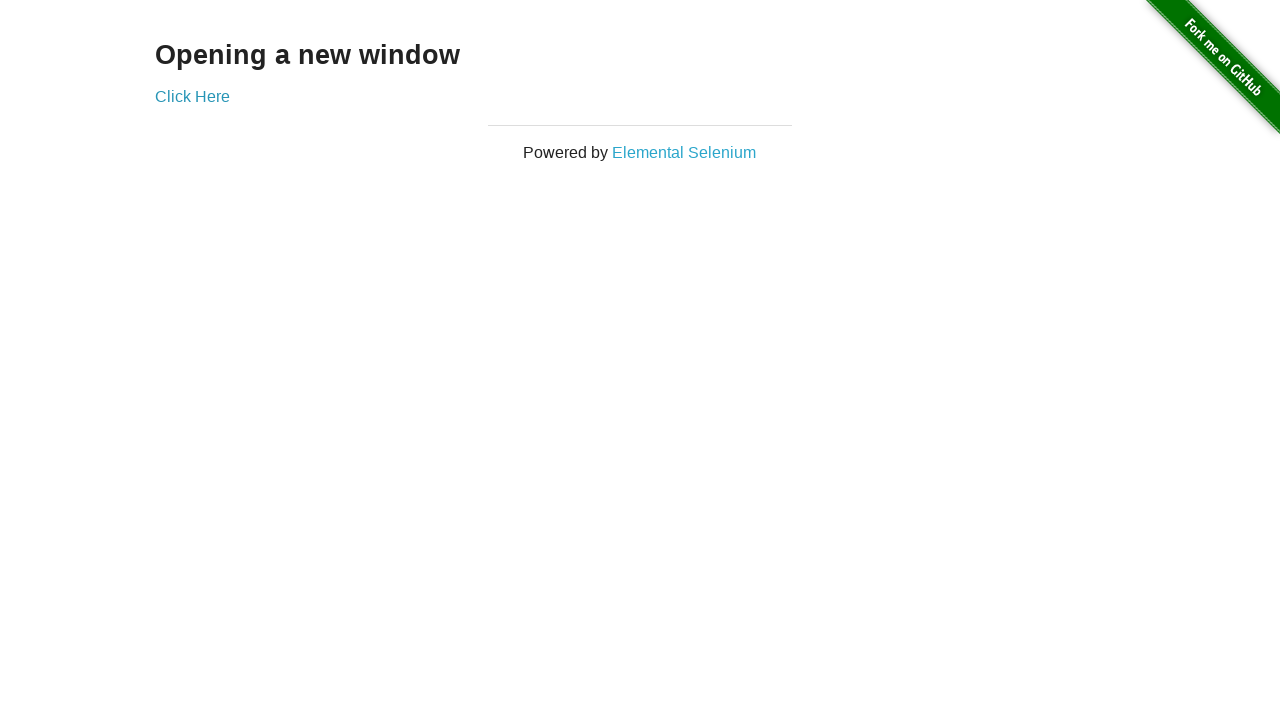